Tests handling of a JavaScript prompt dialog by clicking a button, entering text into the prompt, accepting it, and verifying the entered text appears in the result.

Starting URL: https://the-internet.herokuapp.com/javascript_alerts

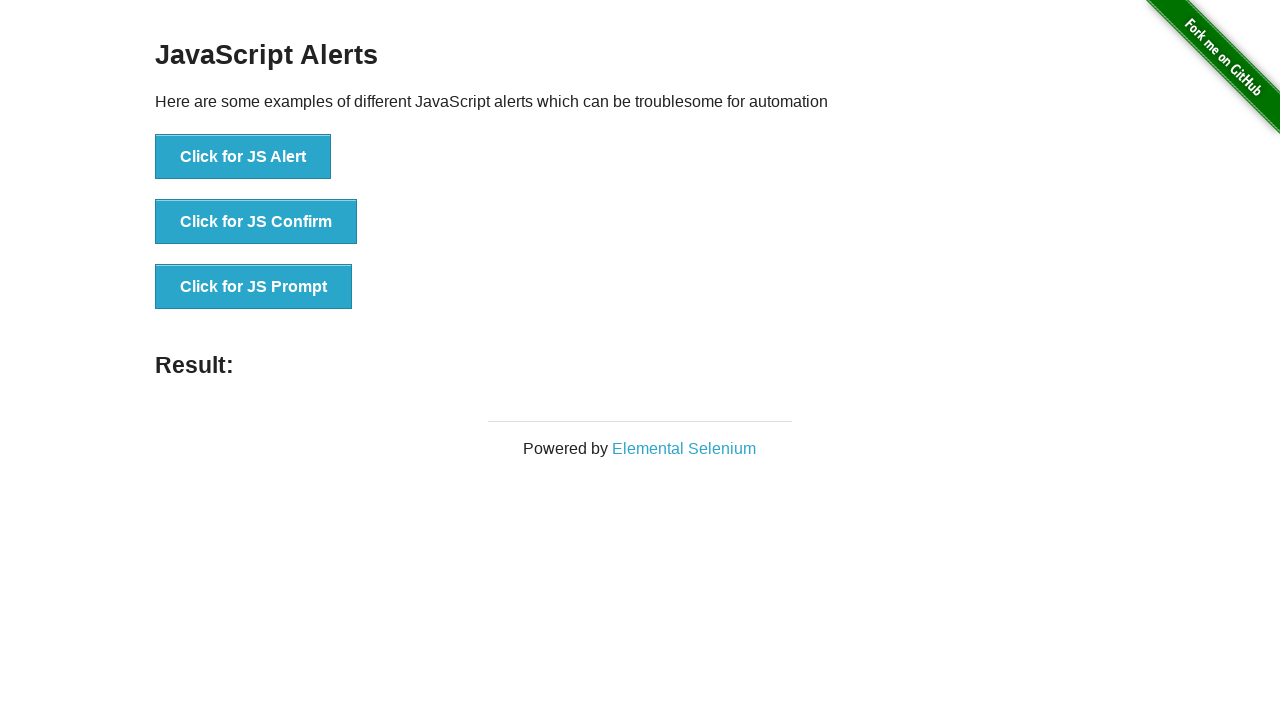

Set up dialog handler to accept prompt with text 'Sample test input 2024'
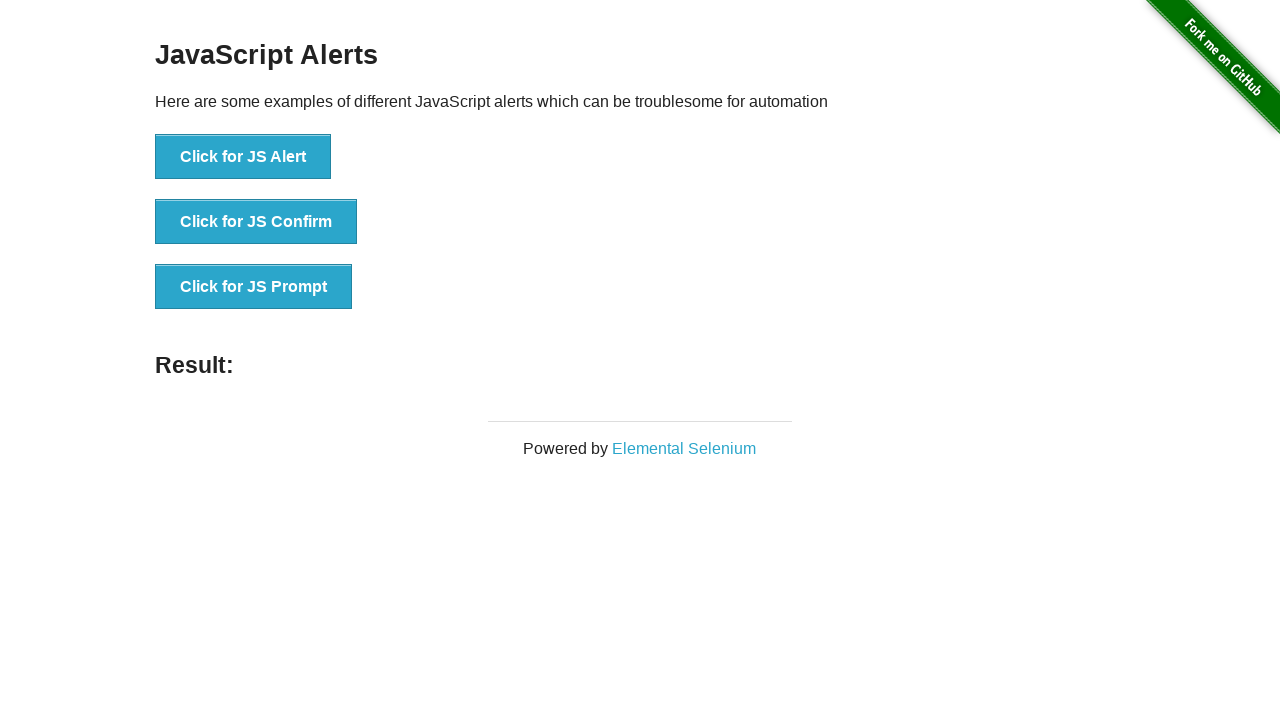

Clicked button to trigger JavaScript prompt dialog at (254, 287) on button[onclick="jsPrompt()"]
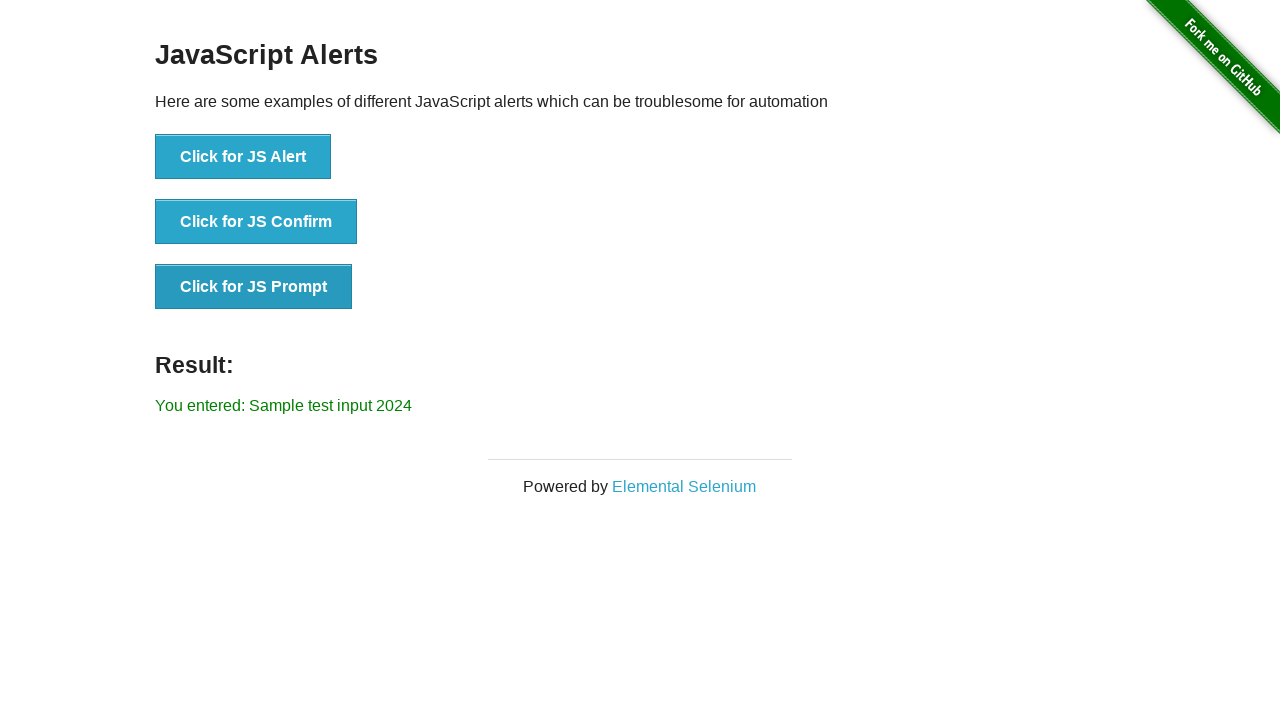

Result element loaded after prompt was accepted
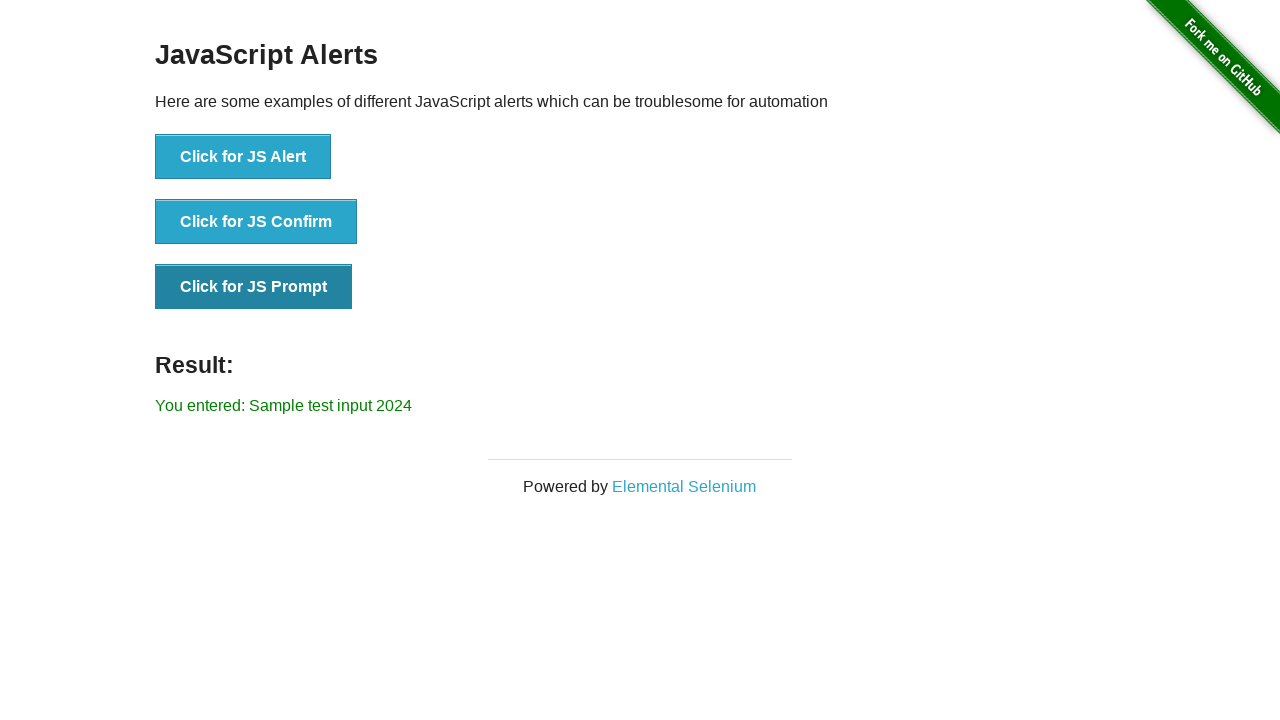

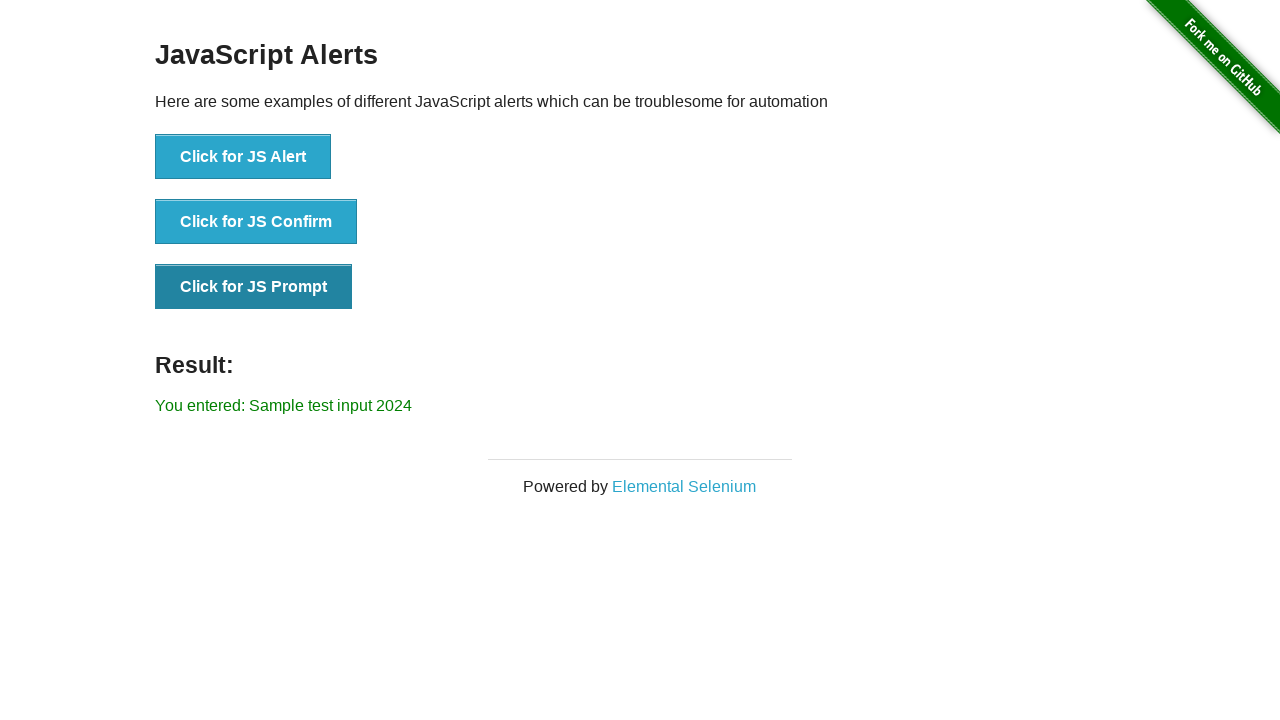